Tests opening a new browser tab by clicking a button and verifying the new tab opens to the expected URL with expected content

Starting URL: https://demoqa.com/browser-windows

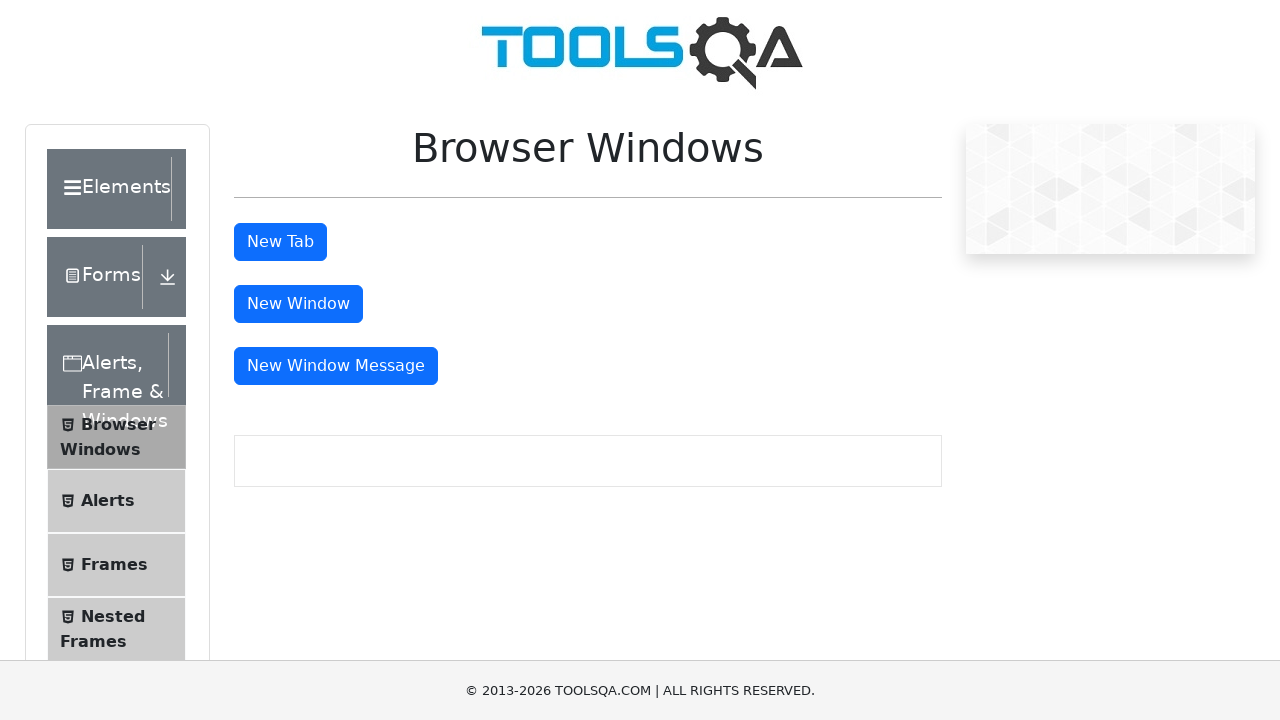

Clicked the 'New Tab' button at (280, 242) on #tabButton
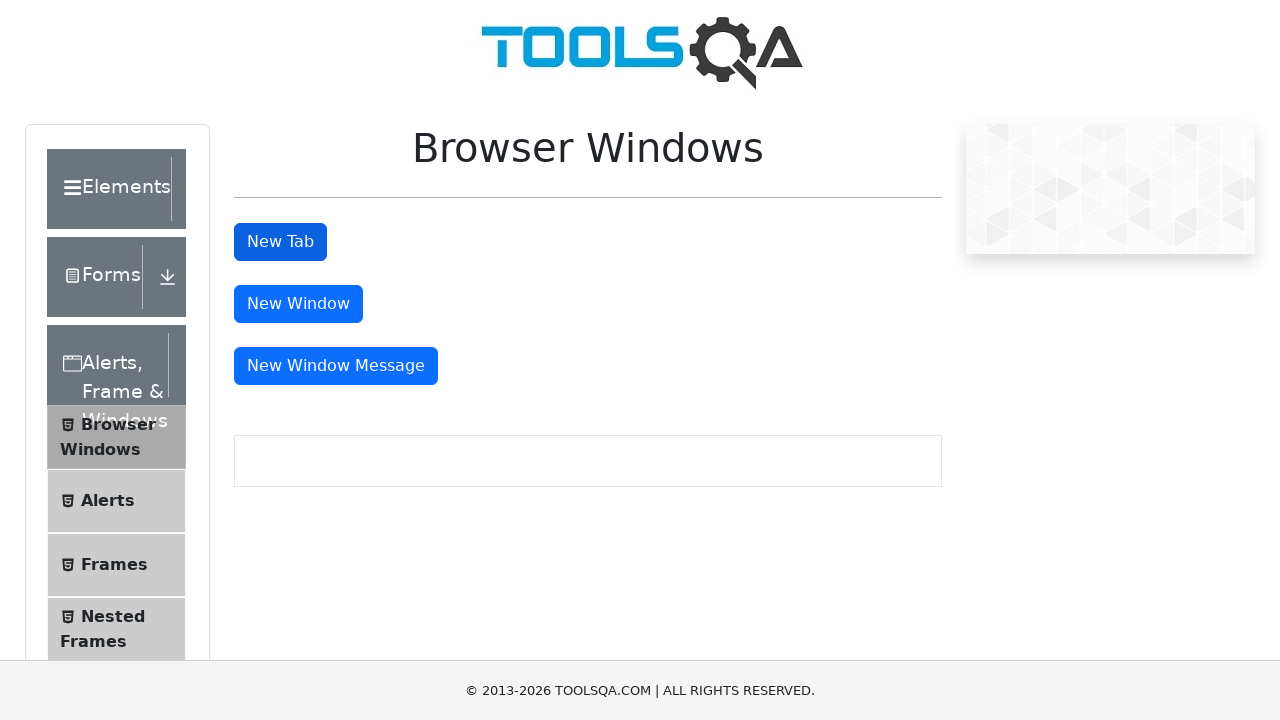

New tab opened after clicking 'New Tab' button at (280, 242) on #tabButton
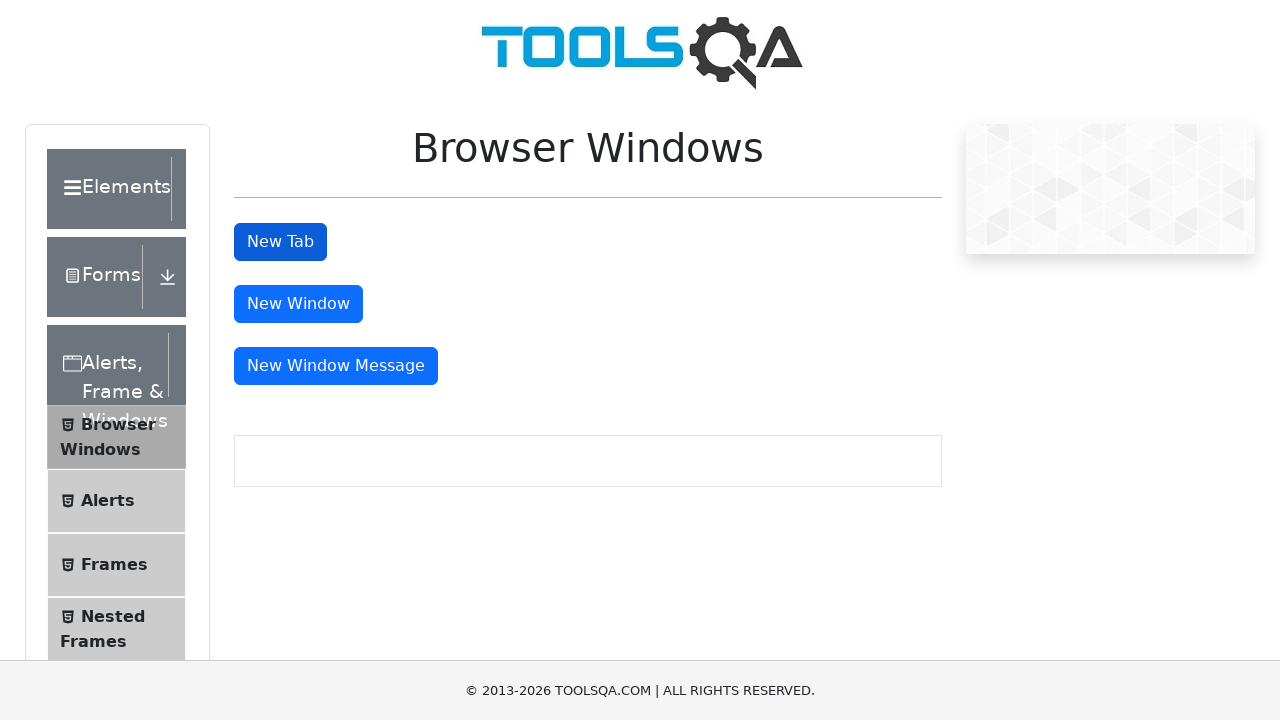

New page loaded completely
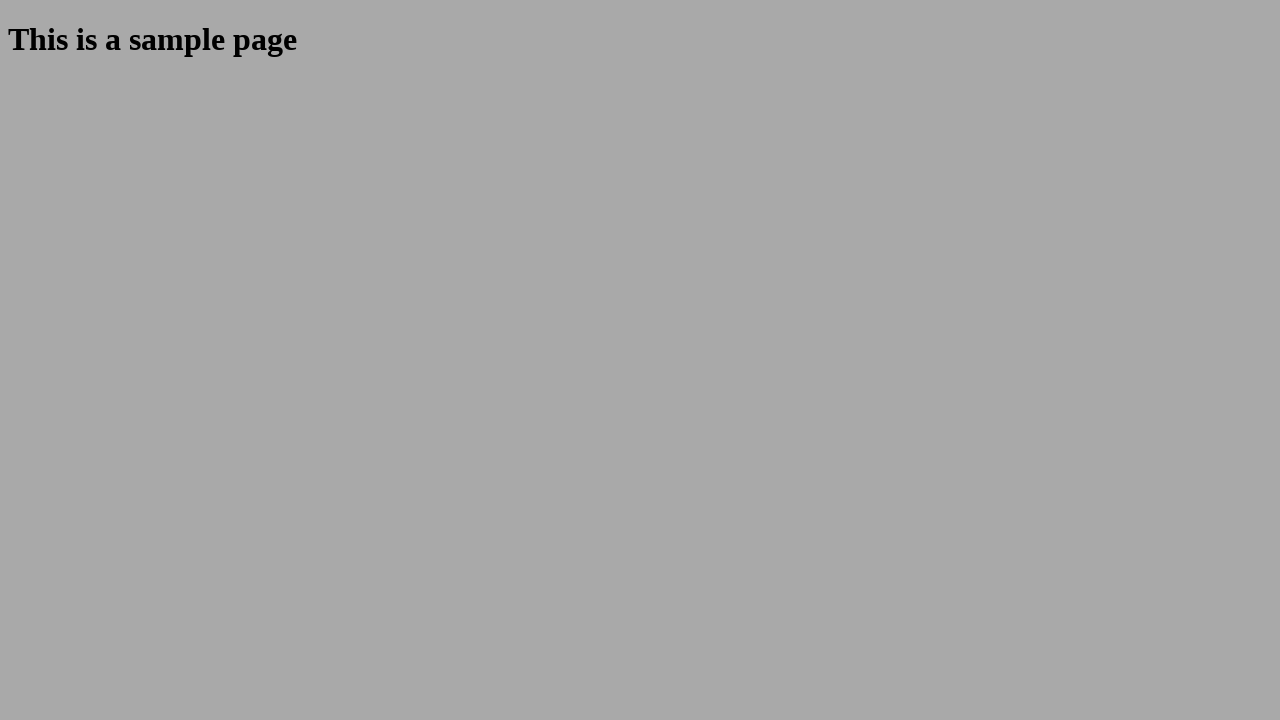

Verified new tab URL is https://demoqa.com/sample
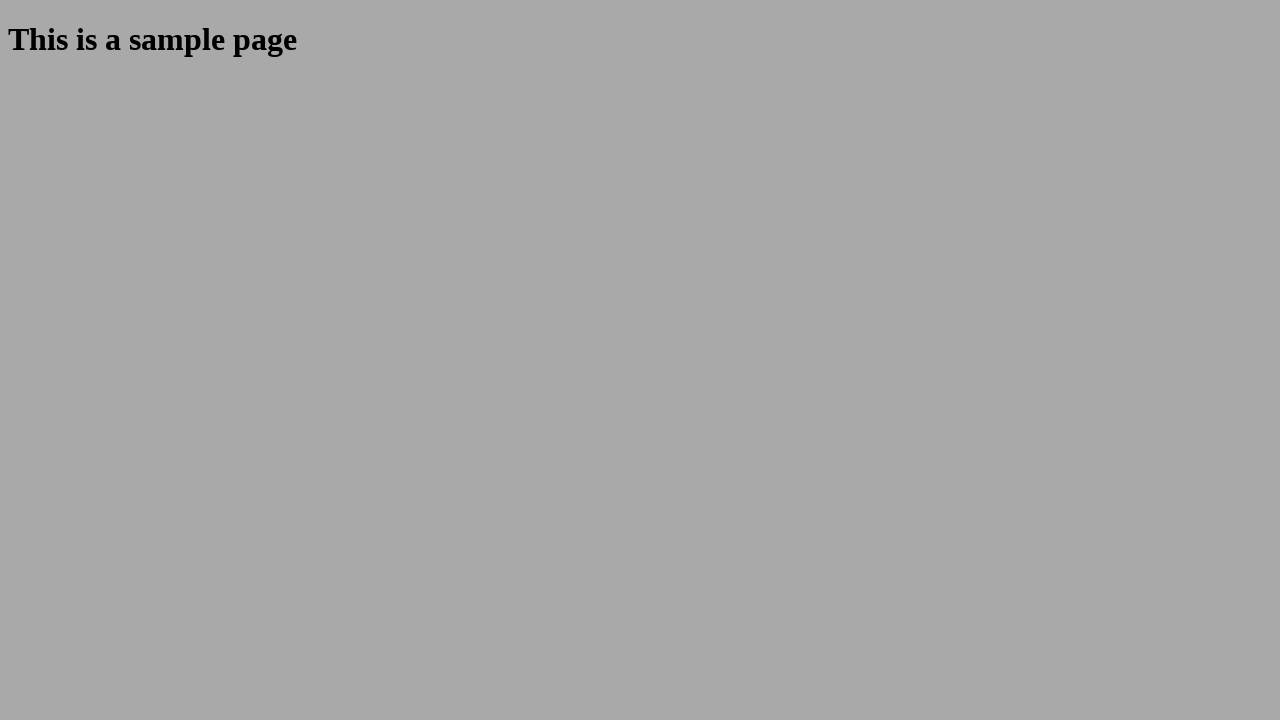

Verified header text is 'This is a sample page'
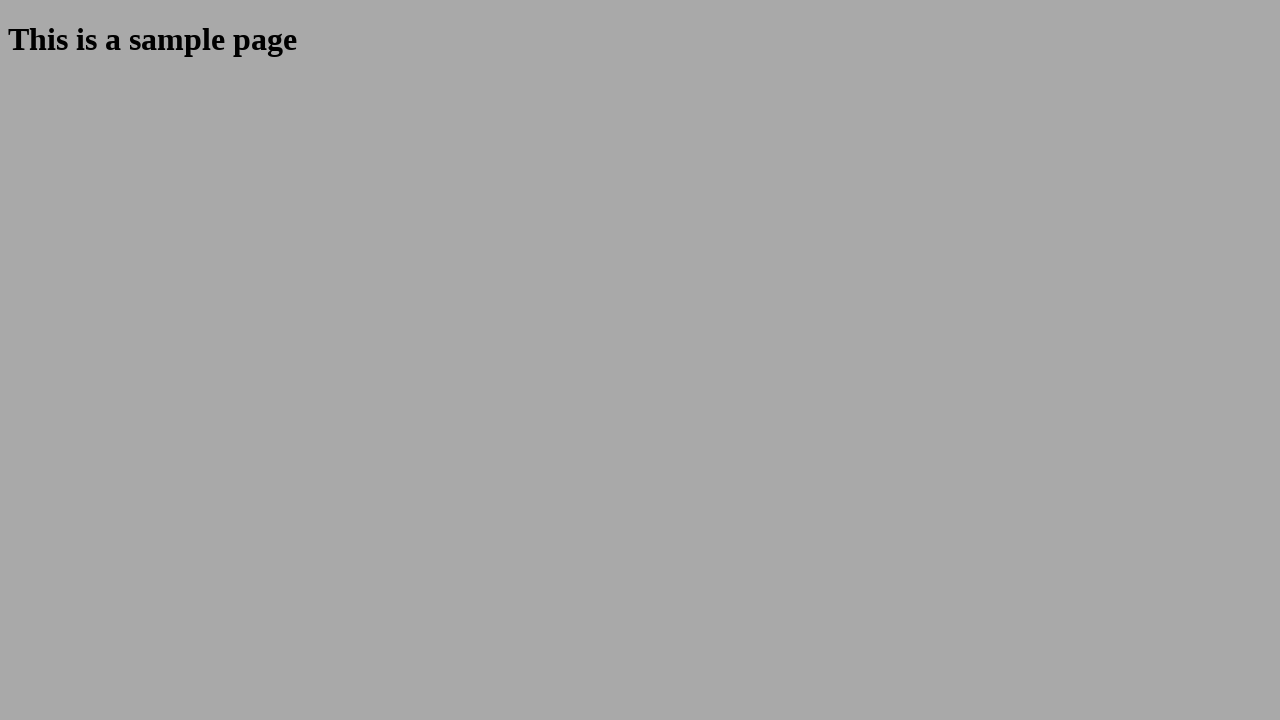

Closed the new tab
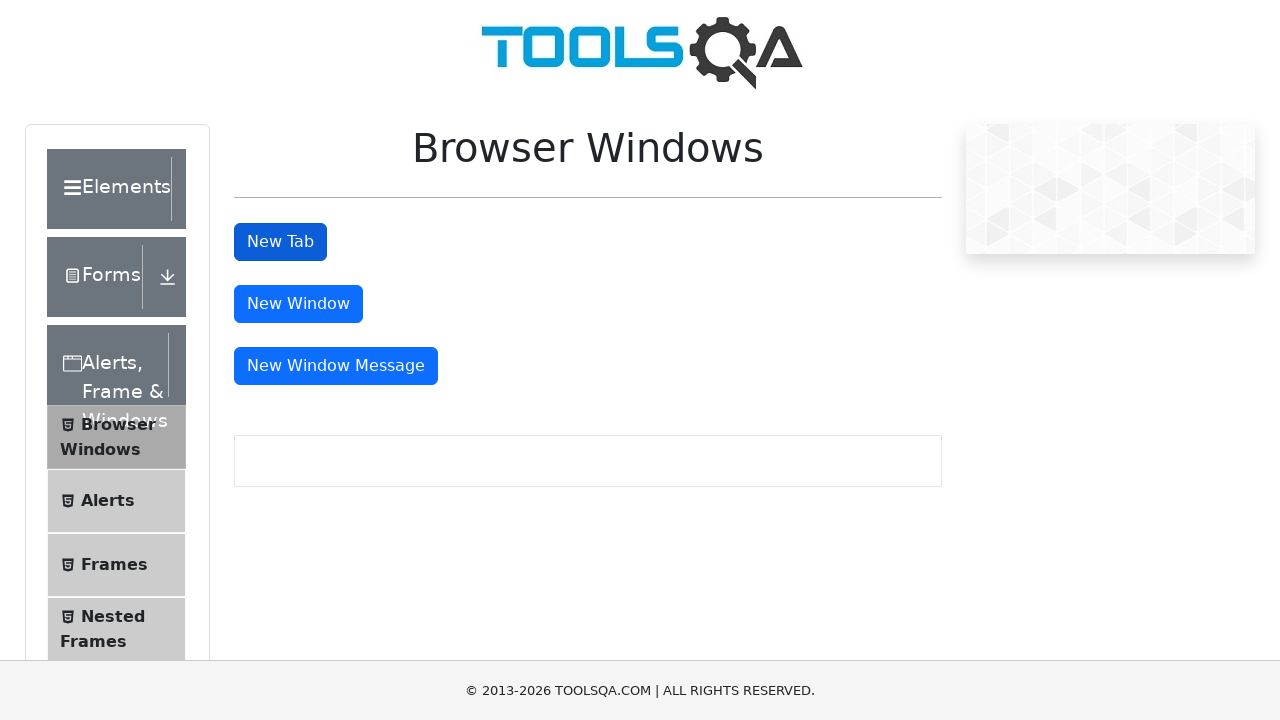

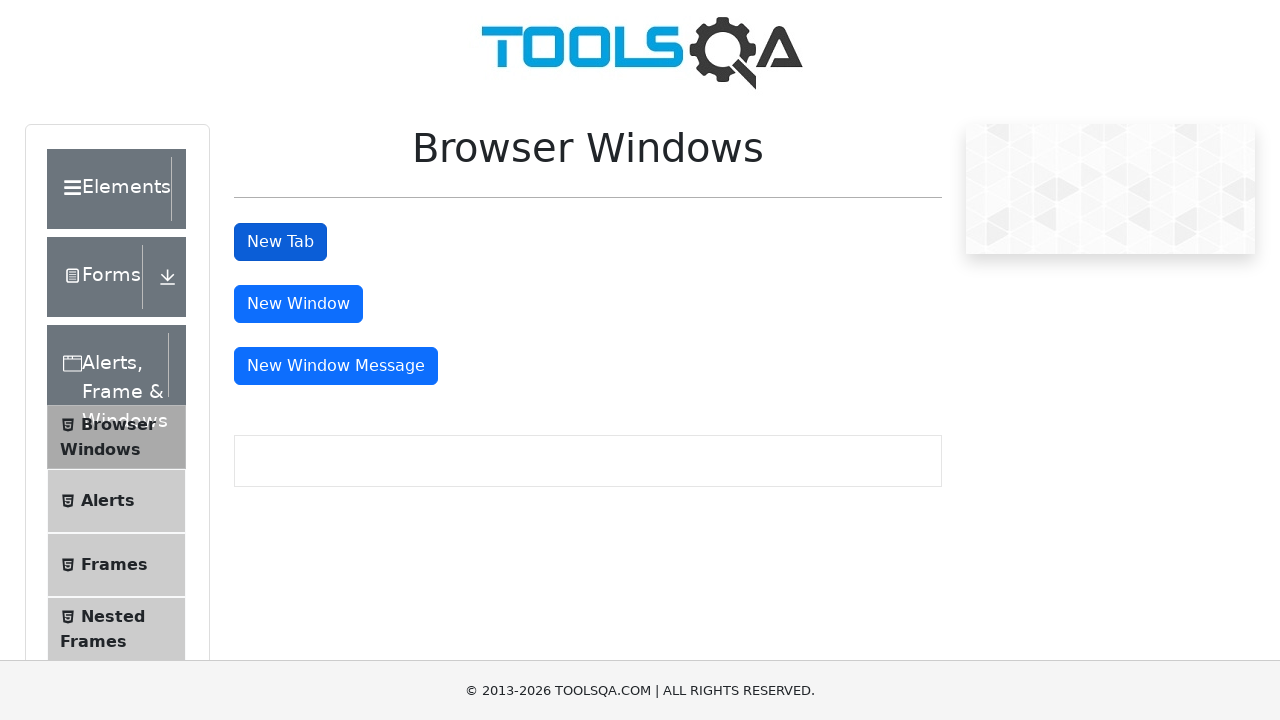